Tests JavaScript prompt alert by clicking the prompt button, entering text, and accepting

Starting URL: https://the-internet.herokuapp.com/javascript_alerts

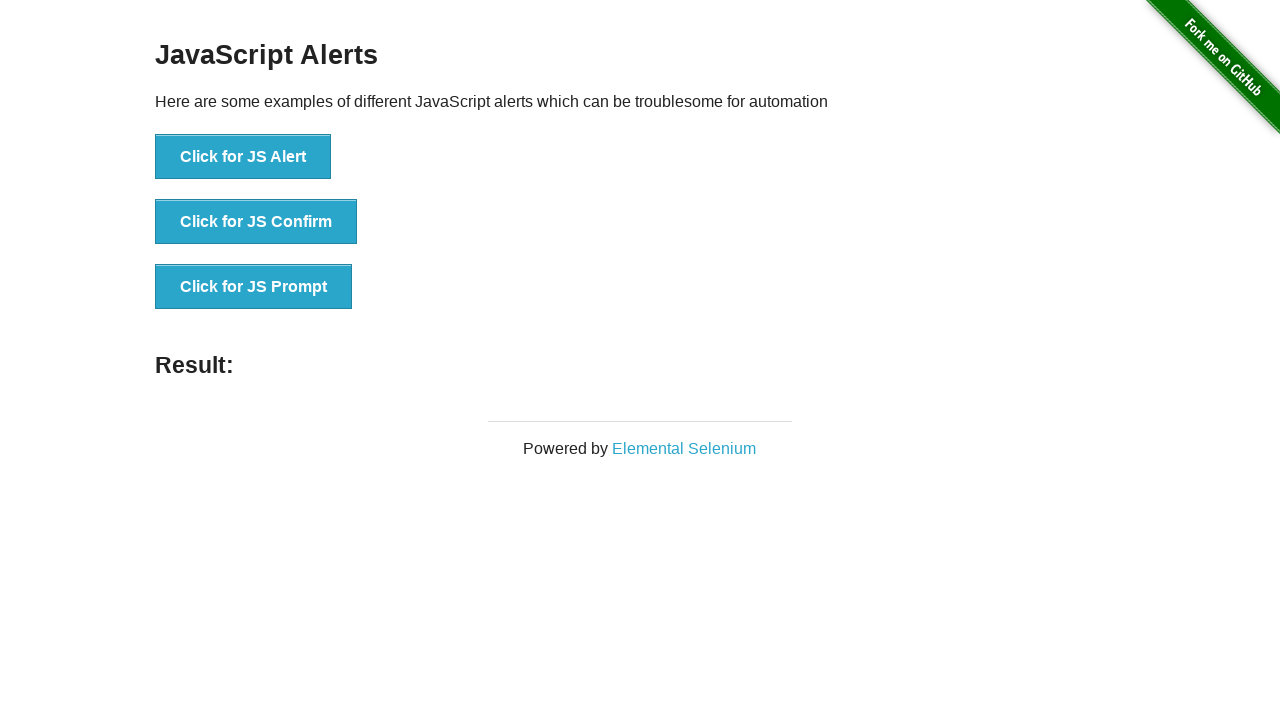

Set up dialog handler to accept prompt with text 'testword123'
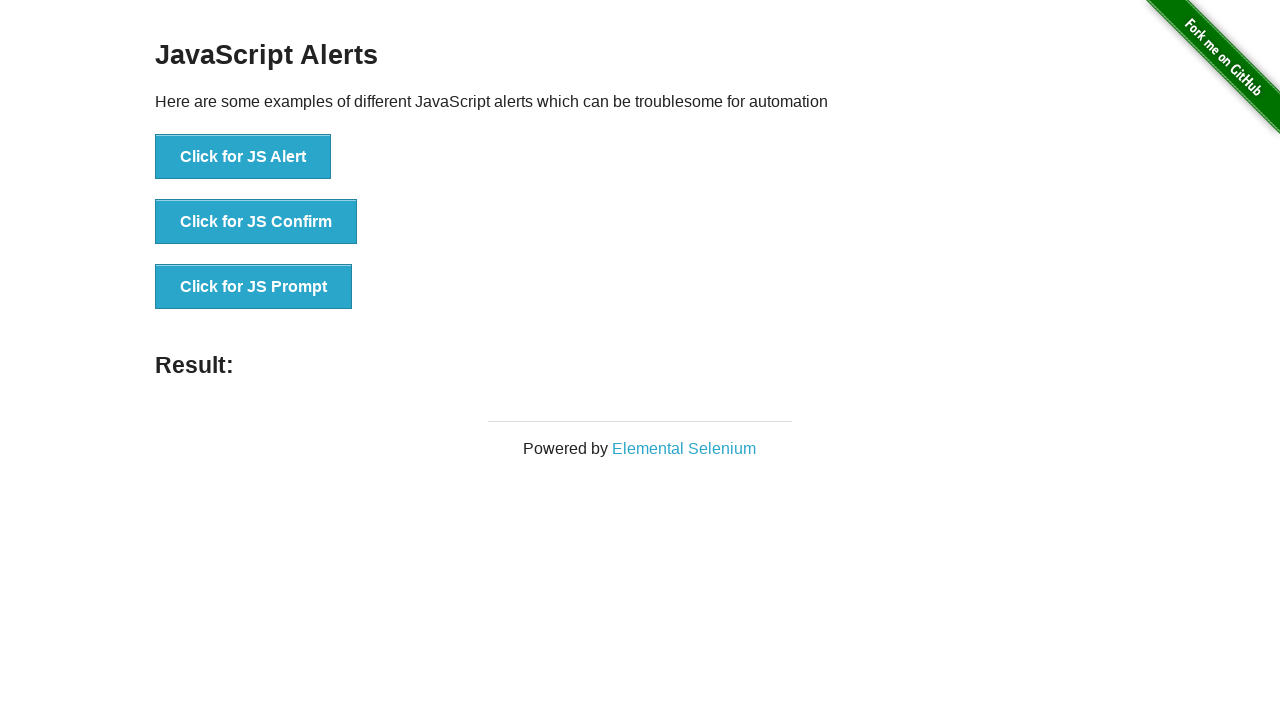

Clicked the 'Click for JS Prompt' button at (254, 287) on //button[.="Click for JS Prompt"]
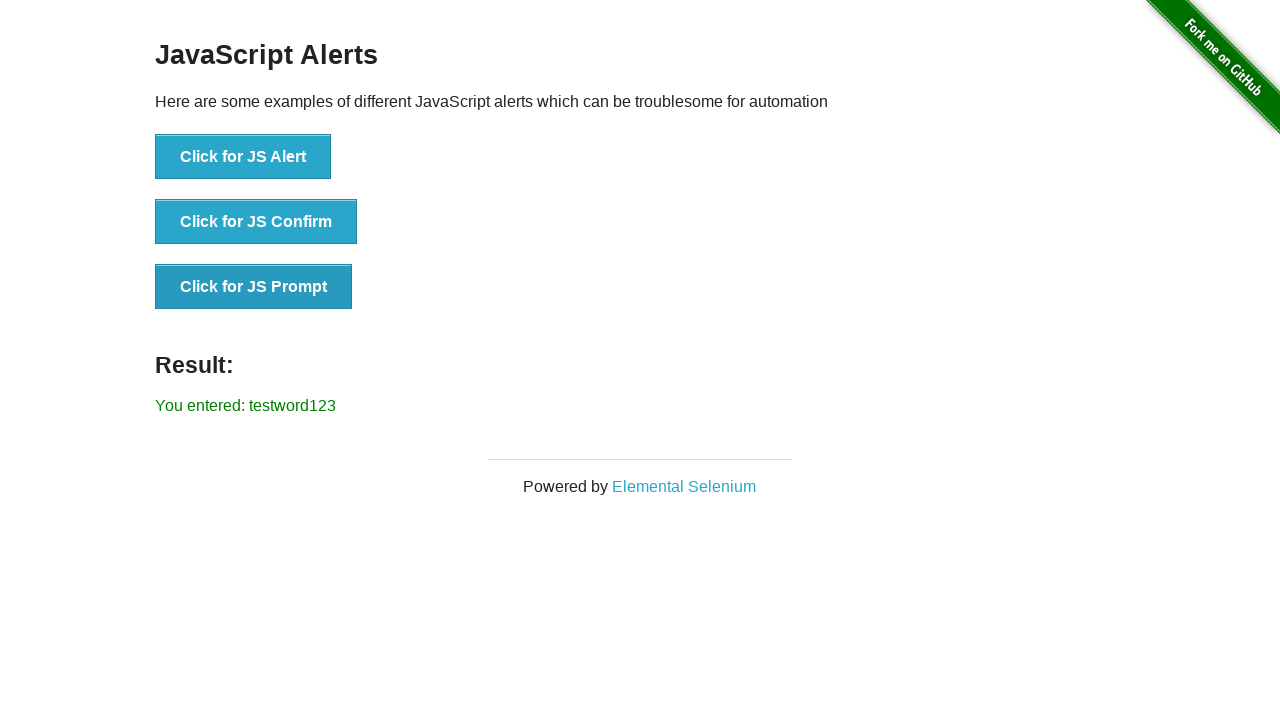

Result element loaded after prompt was accepted
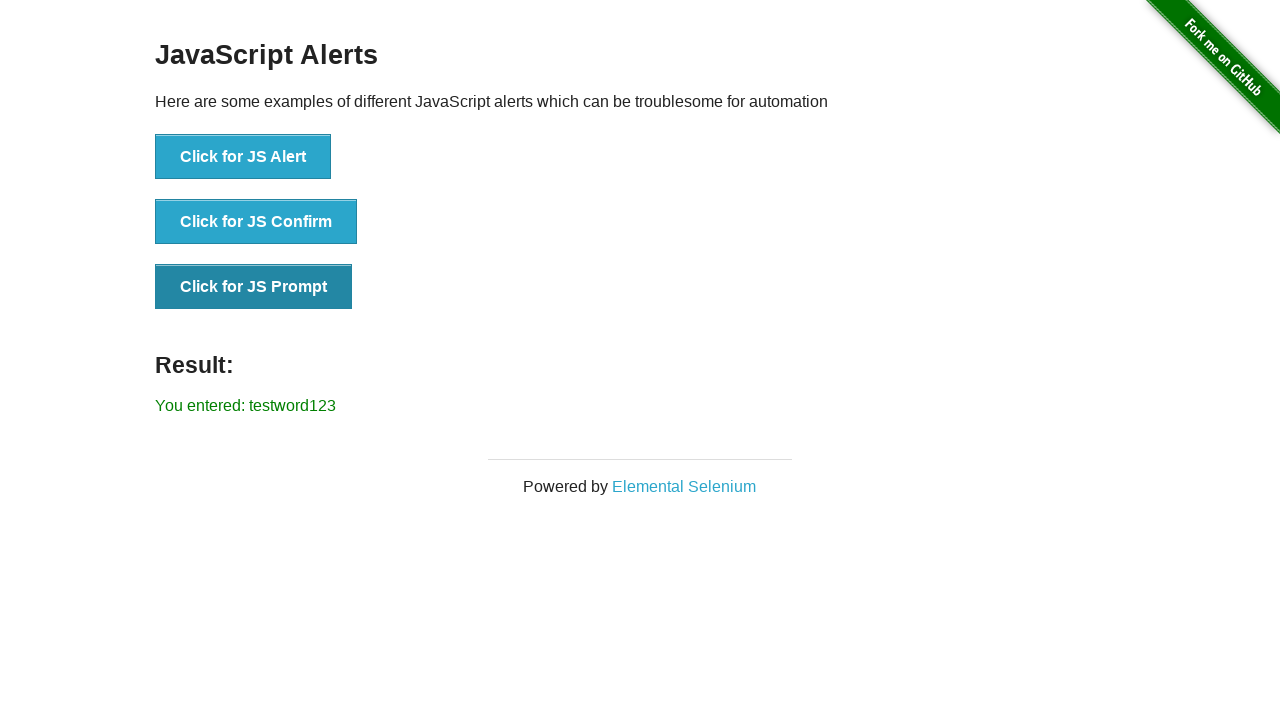

Verified result text contains the entered prompt value 'testword123'
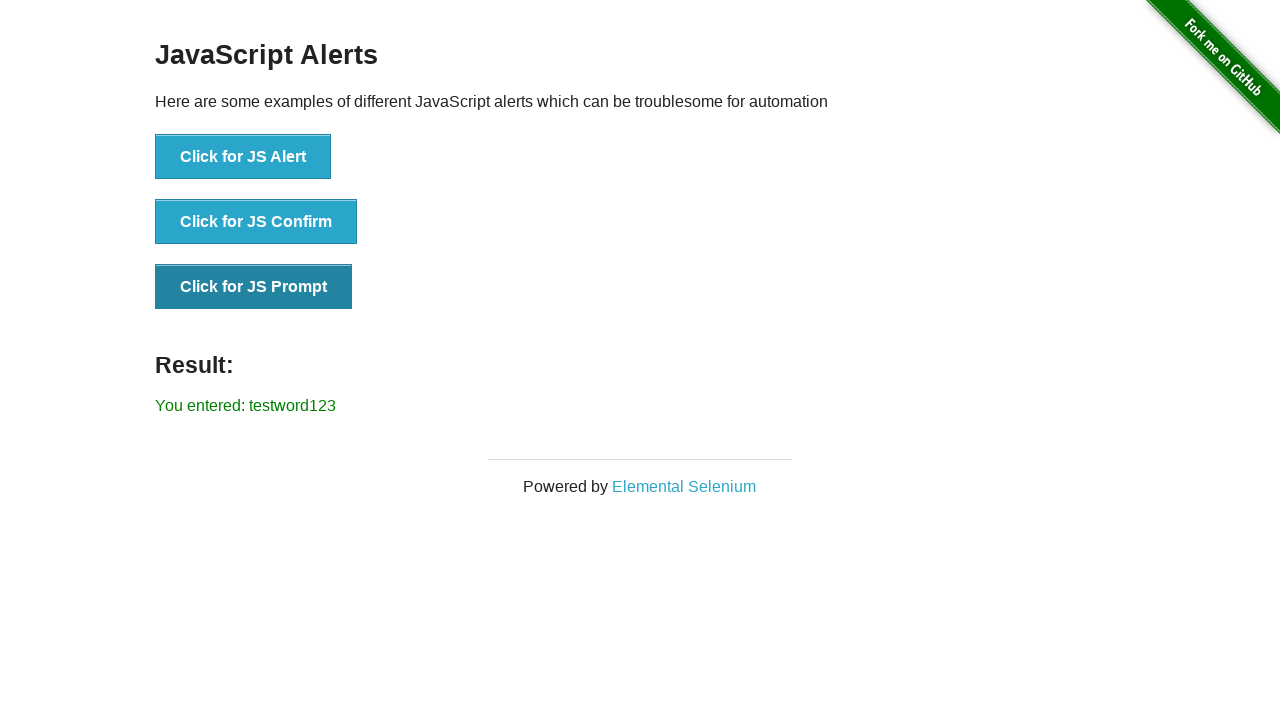

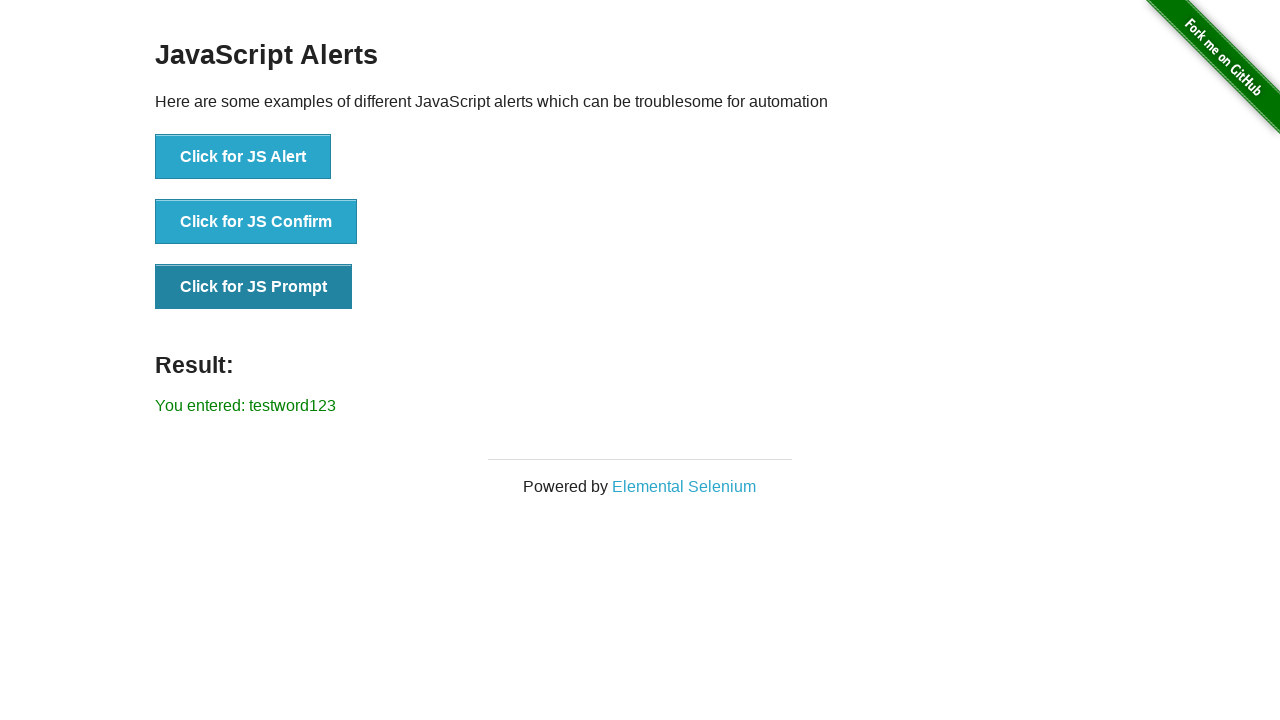